Tests the add/remove elements functionality by clicking to add 4 elements and verifying the correct number of delete buttons appear

Starting URL: https://the-internet.herokuapp.com/

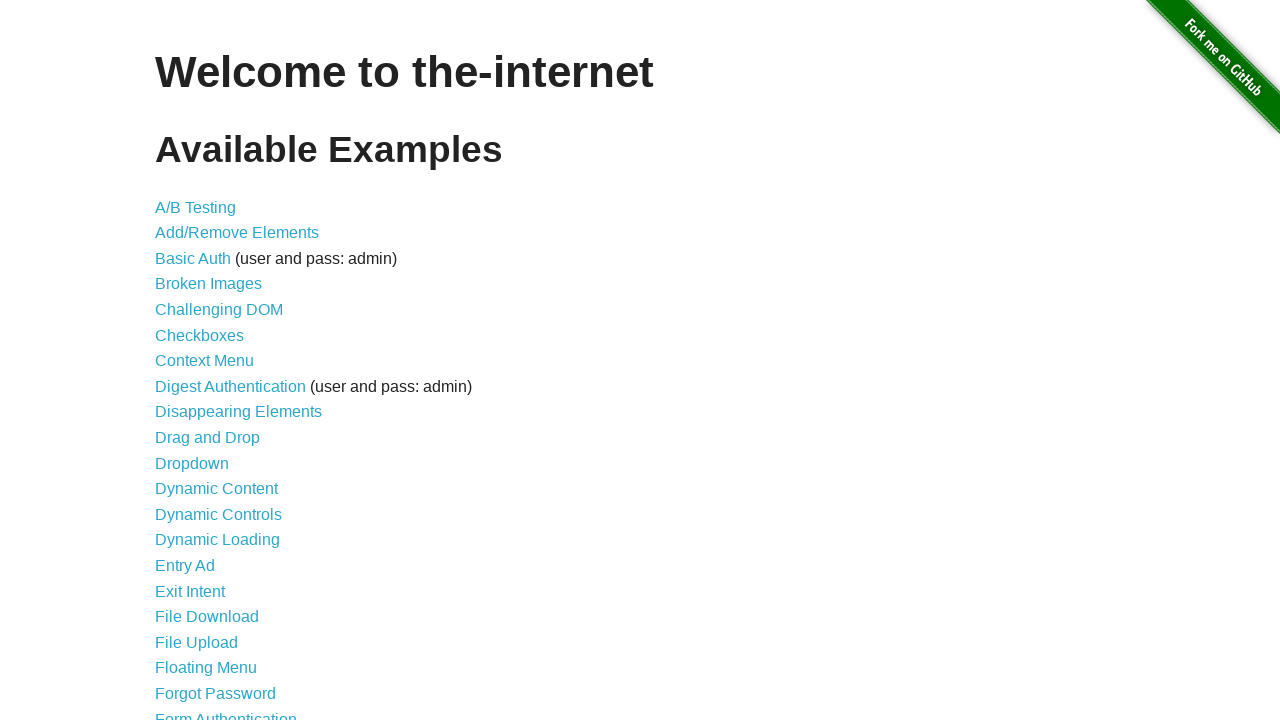

Clicked on add/remove elements link at (237, 233) on [href='/add_remove_elements/']
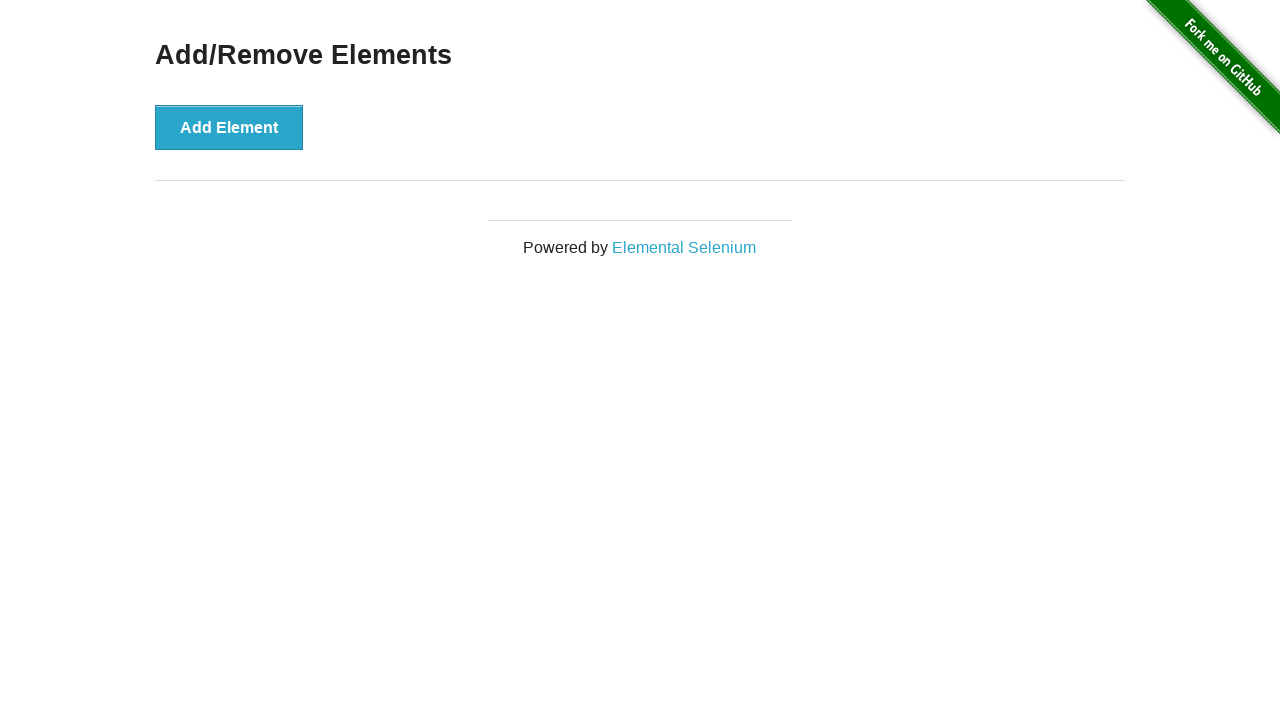

Clicked add element button (iteration 1) at (229, 127) on button[onclick='addElement()']
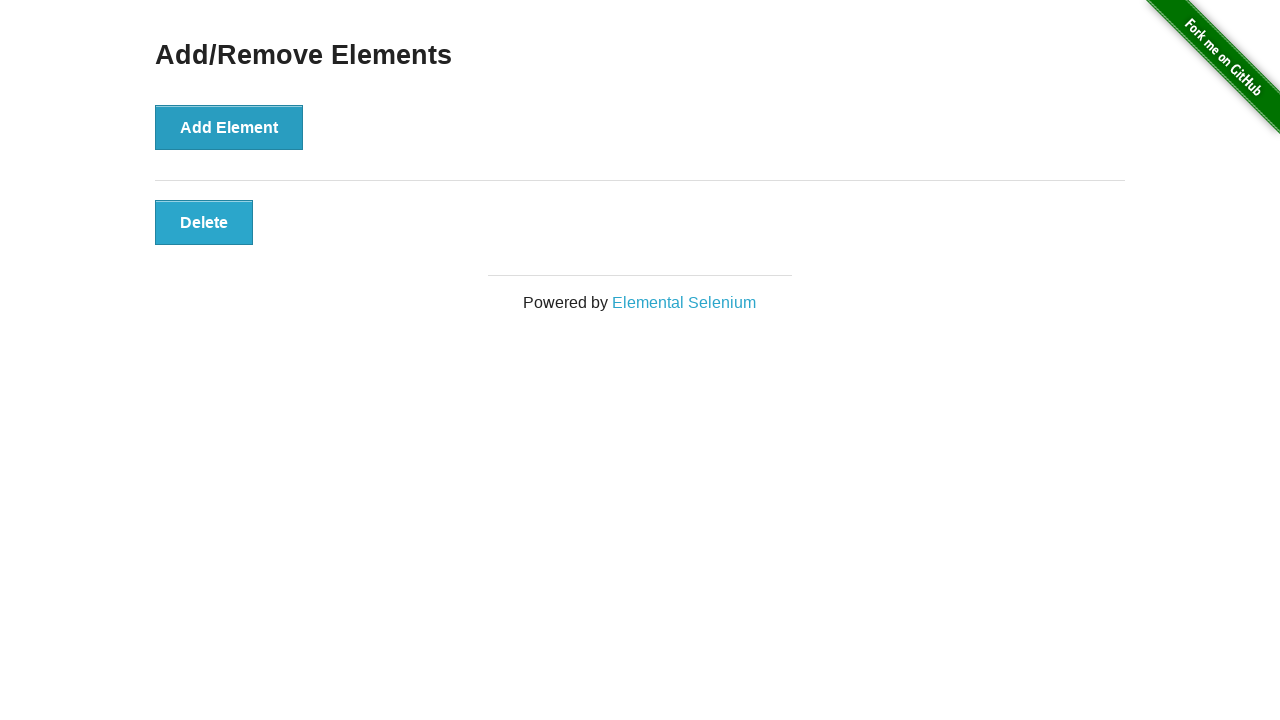

Clicked add element button (iteration 2) at (229, 127) on button[onclick='addElement()']
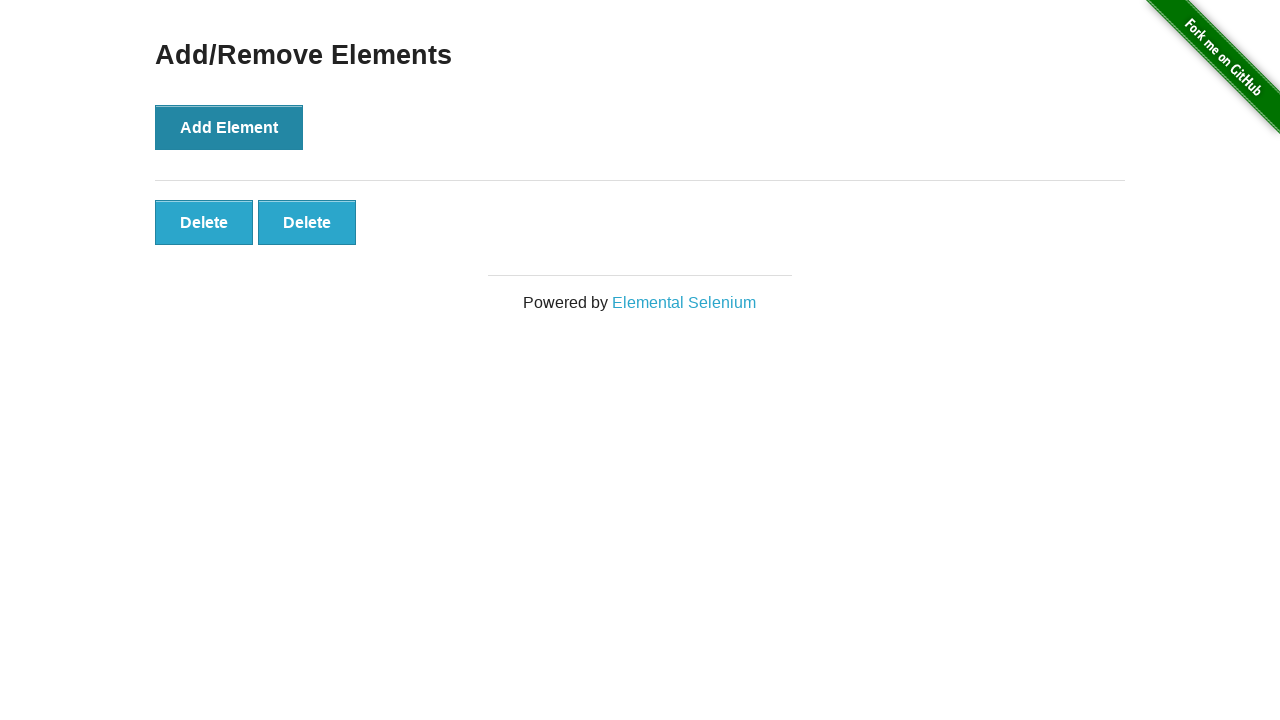

Clicked add element button (iteration 3) at (229, 127) on button[onclick='addElement()']
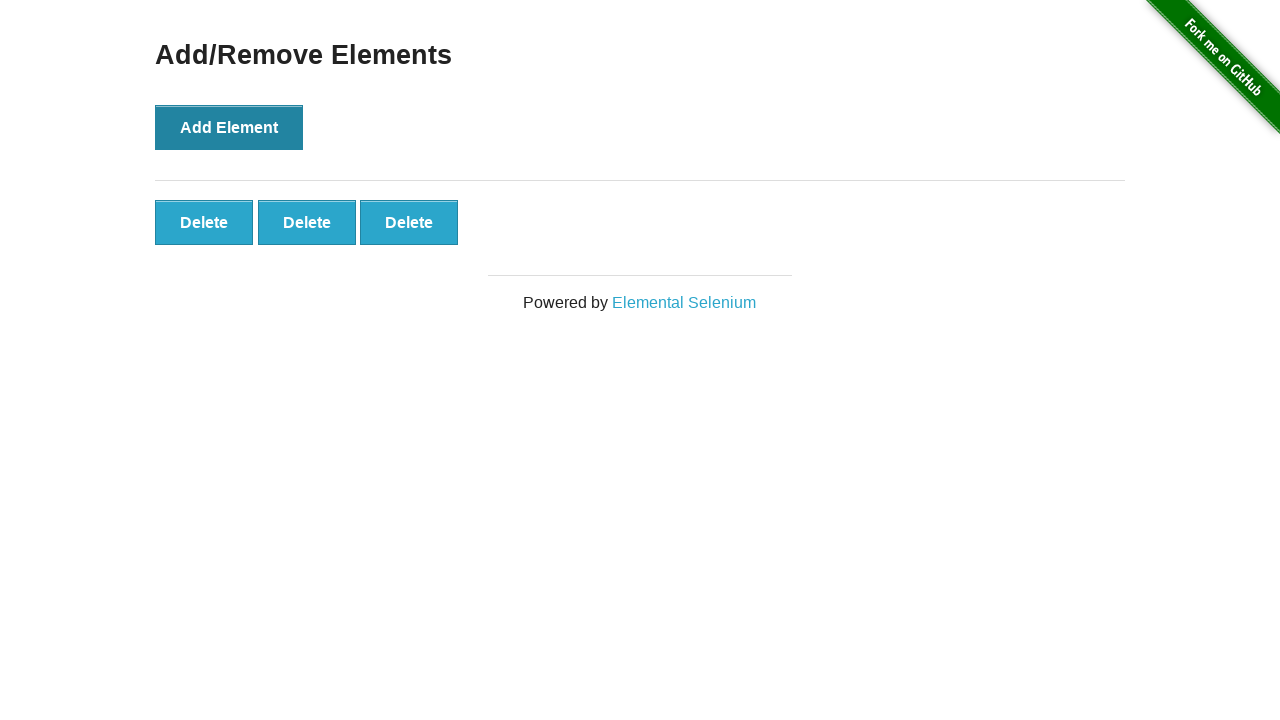

Clicked add element button (iteration 4) at (229, 127) on button[onclick='addElement()']
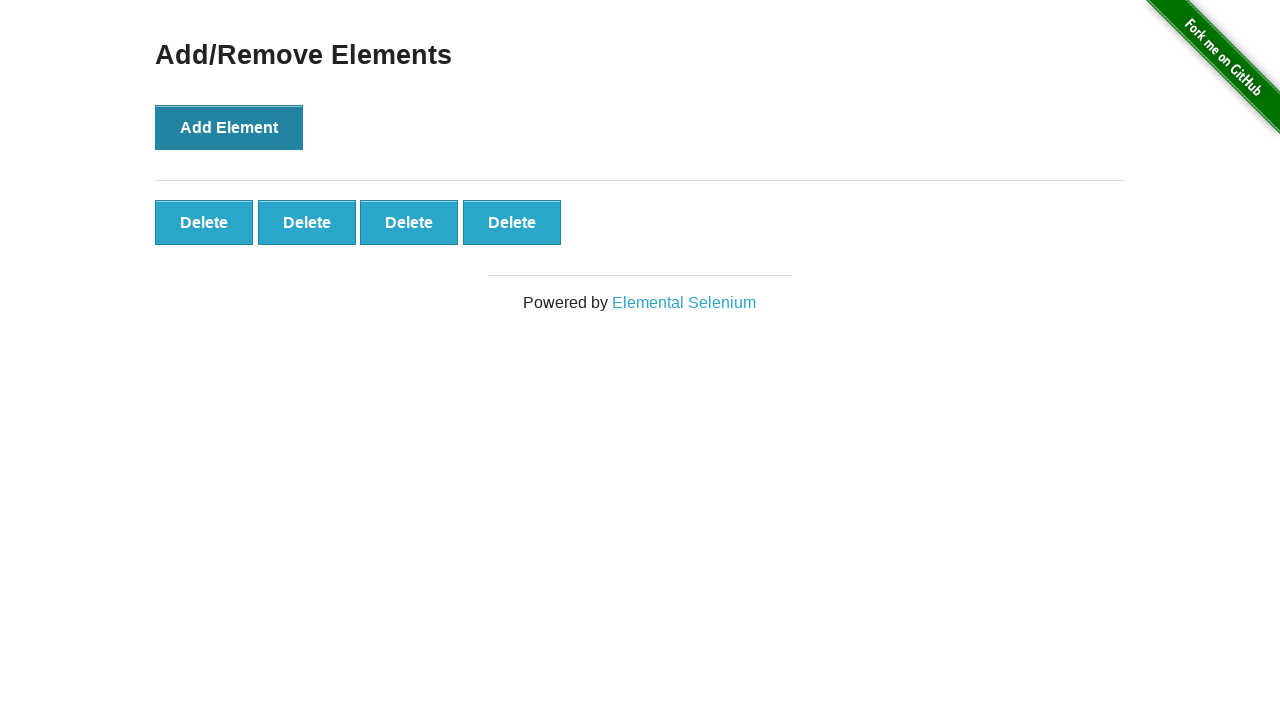

Waited for delete button selector to be available
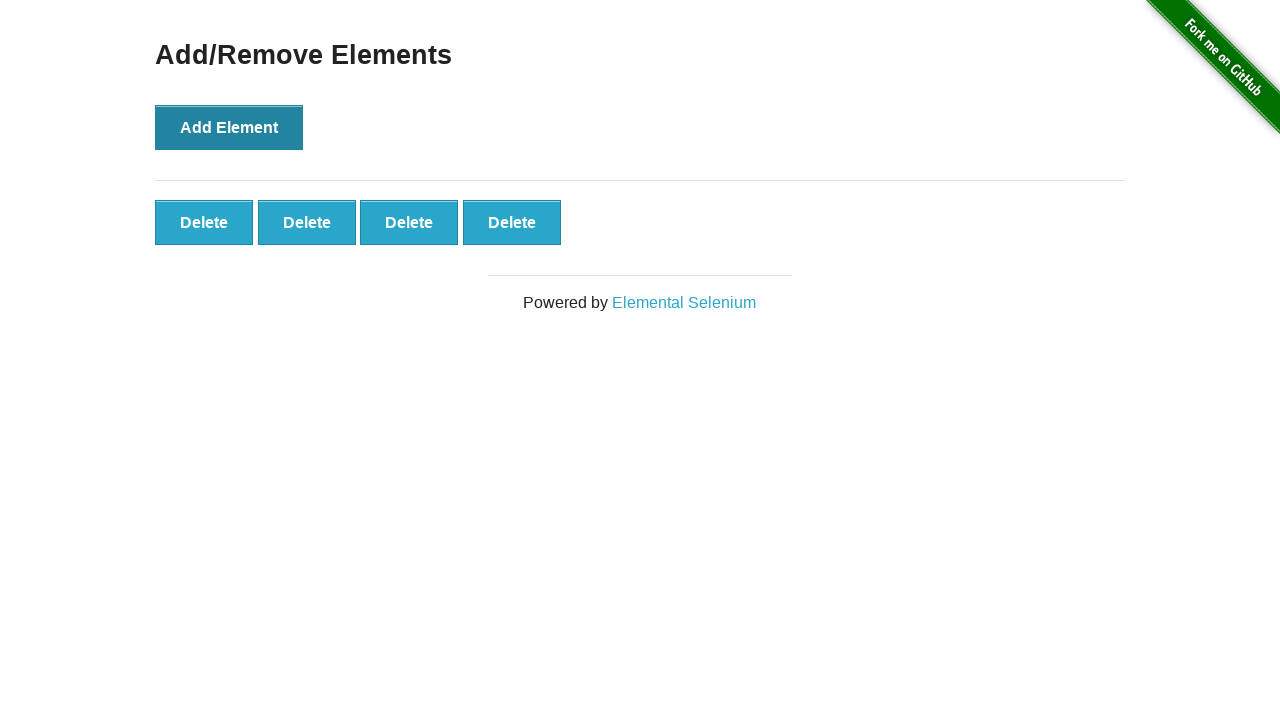

Counted delete buttons: found 4
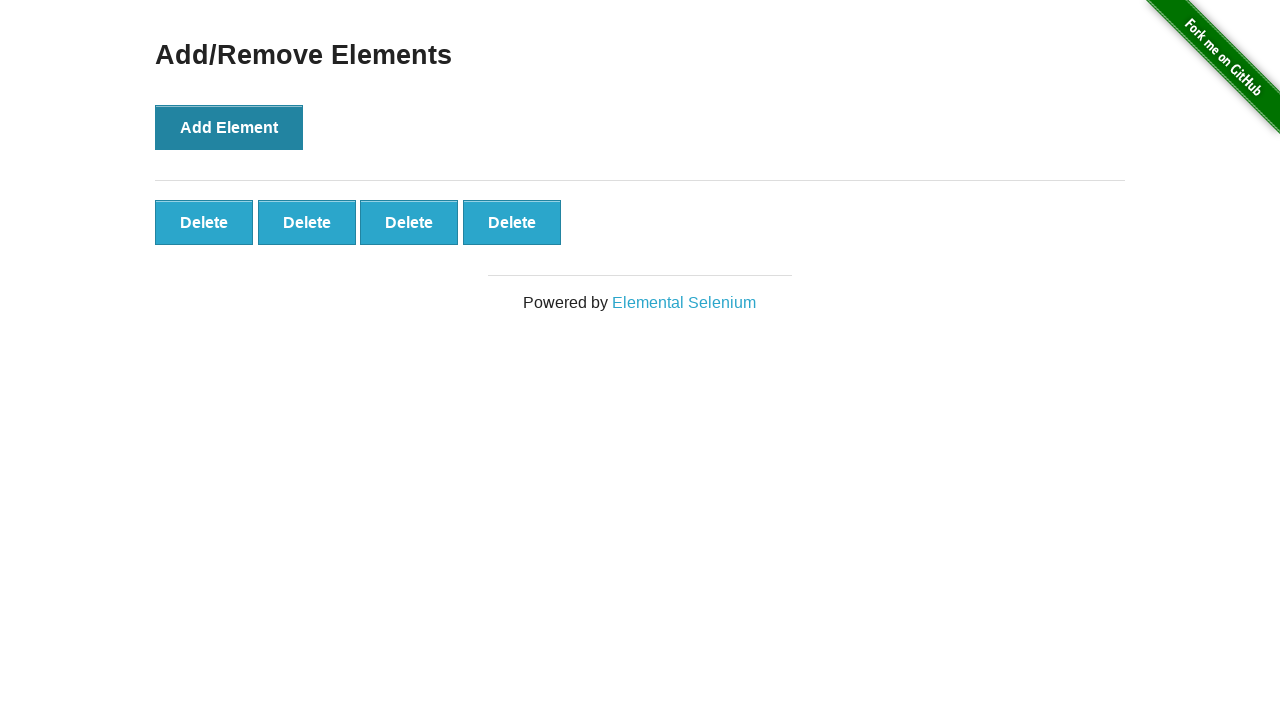

Assertion passed: 4 delete buttons are present
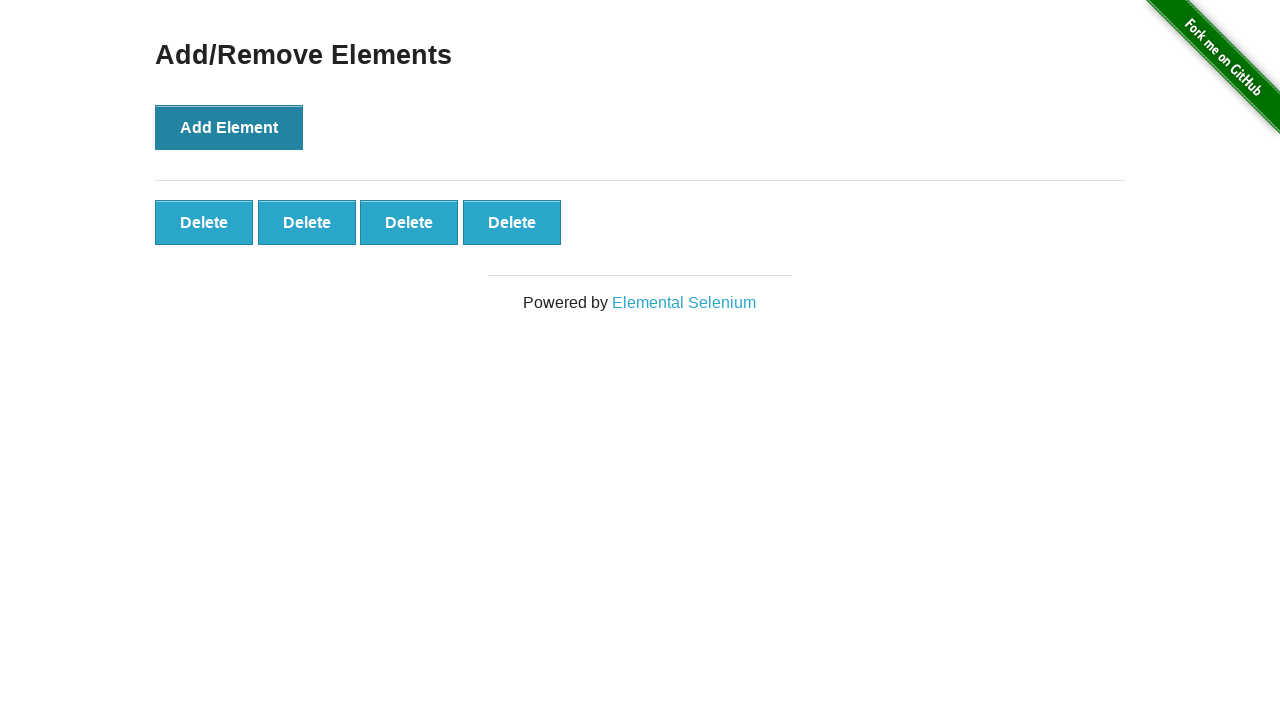

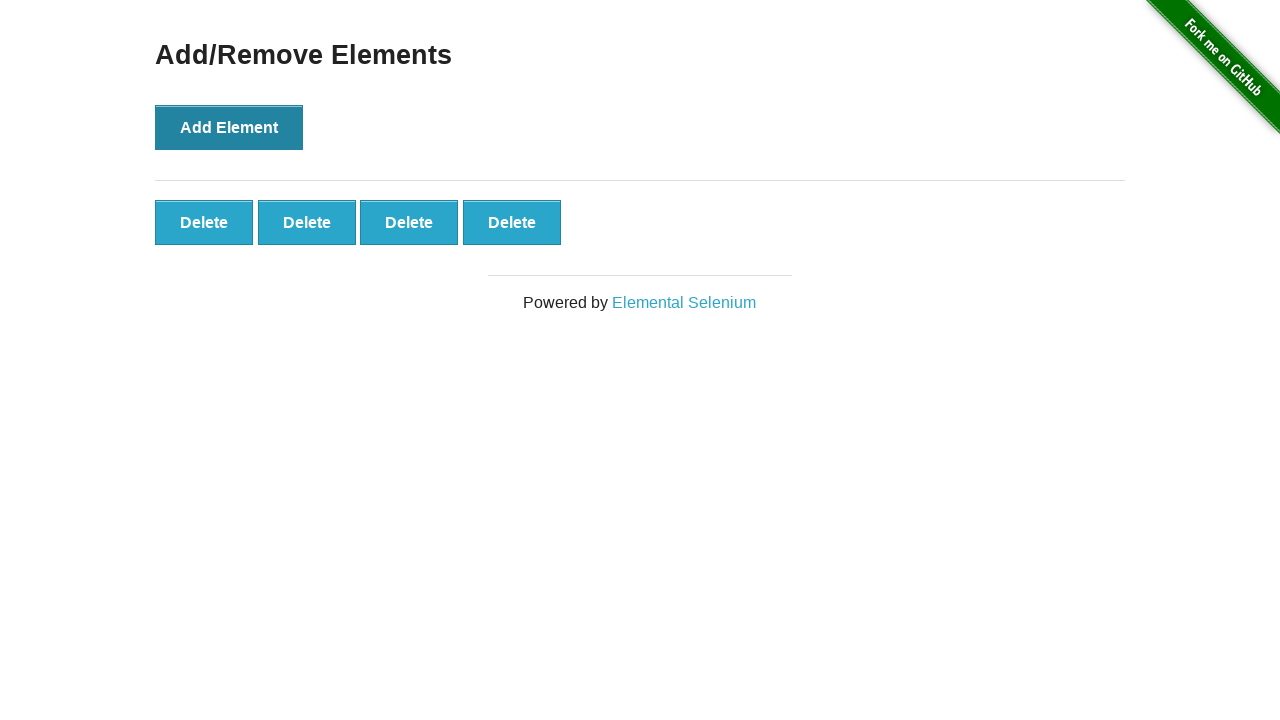